Tests the Cypress example page by clicking on a 'type' link, navigating to the actions page, and filling in an email field to verify form interaction.

Starting URL: https://example.cypress.io

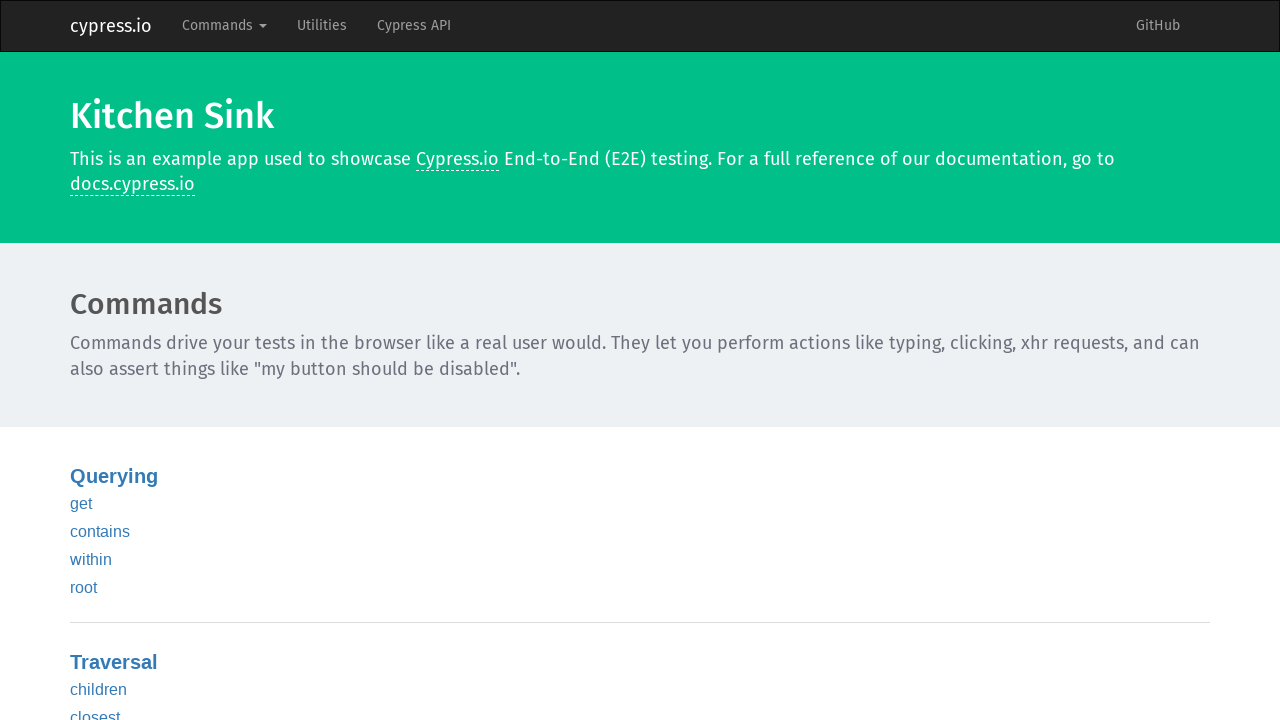

Clicked on 'type' link at (85, 361) on text=type
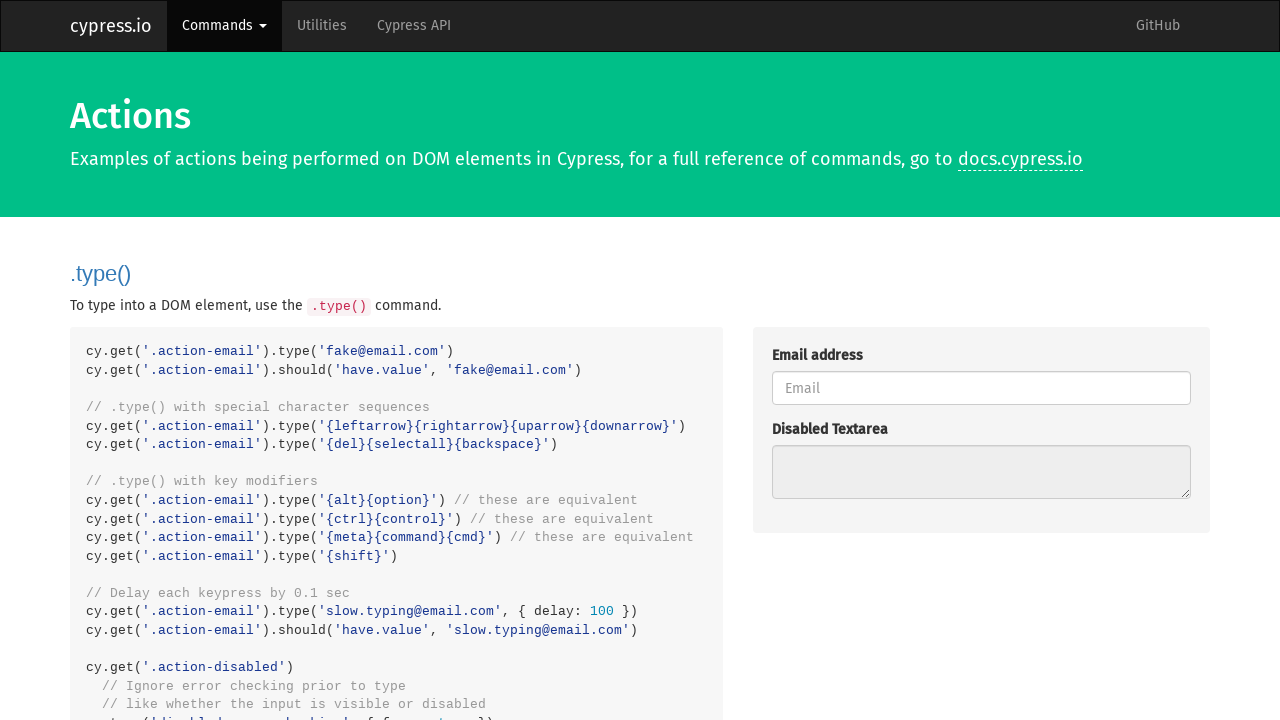

Navigated to actions page (URL contains /commands/actions)
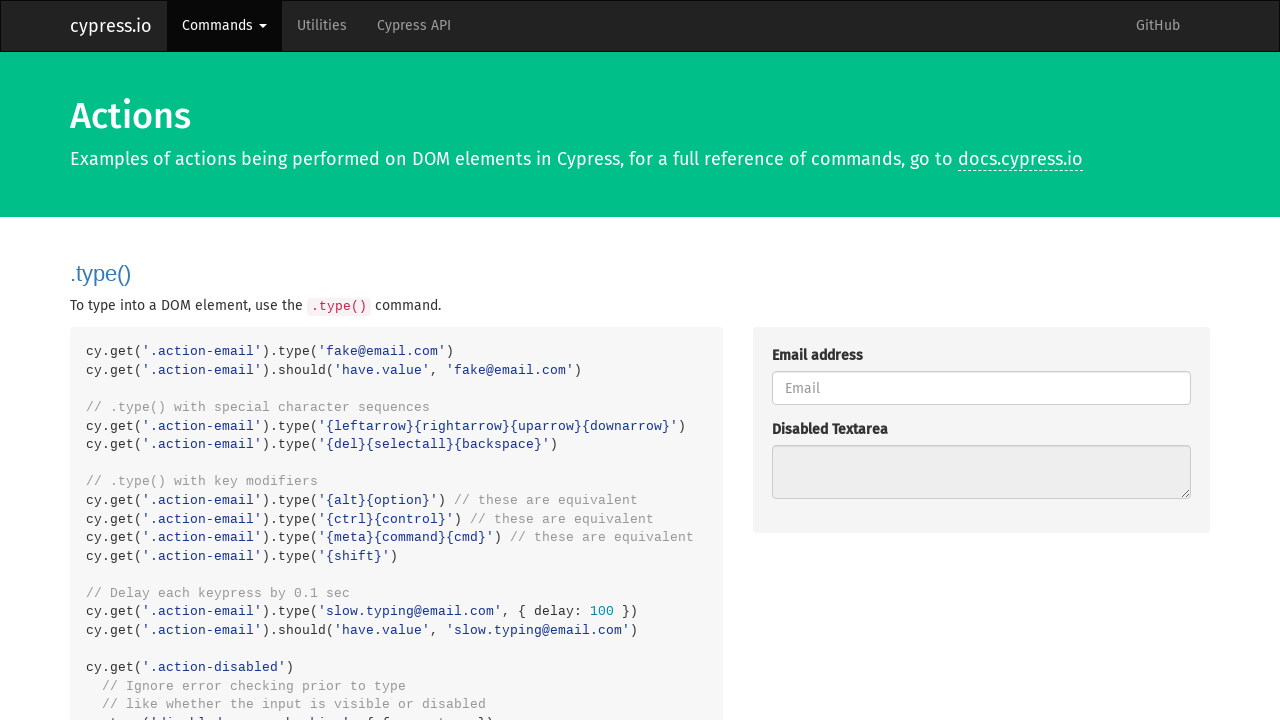

Filled email field with 'fake@email.com' on .action-email
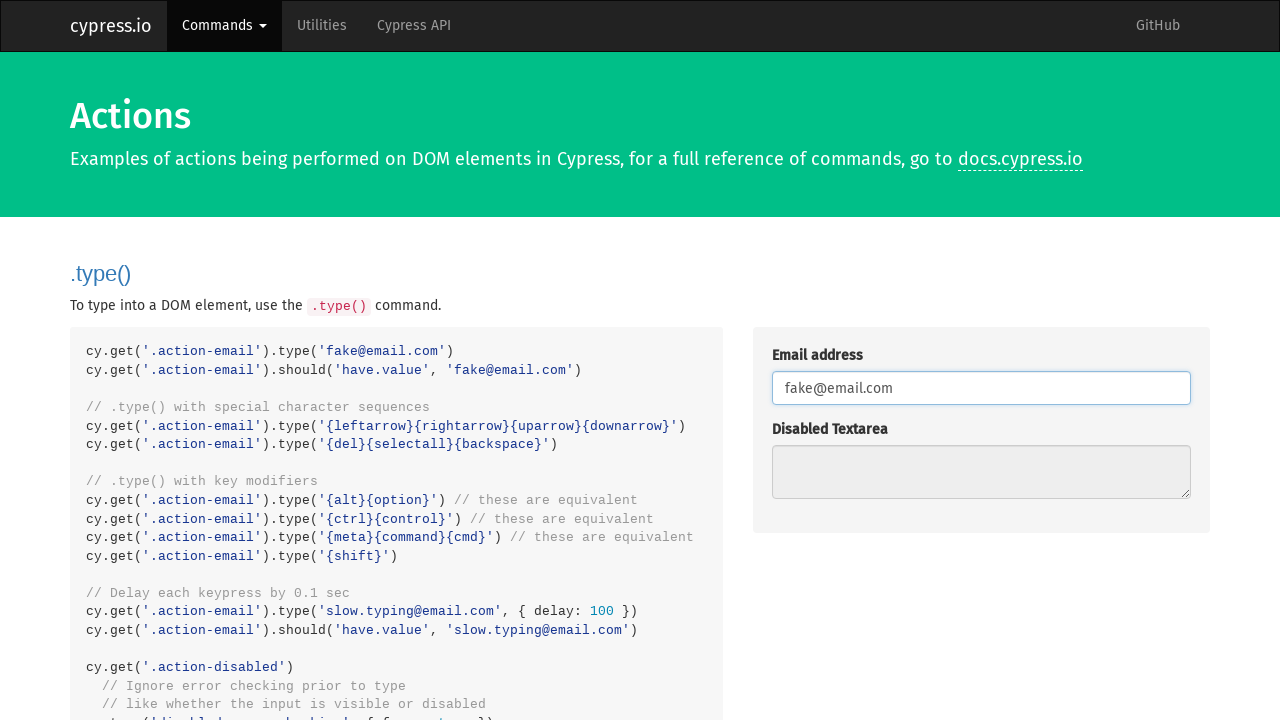

Verified email field contains 'fake@email.com'
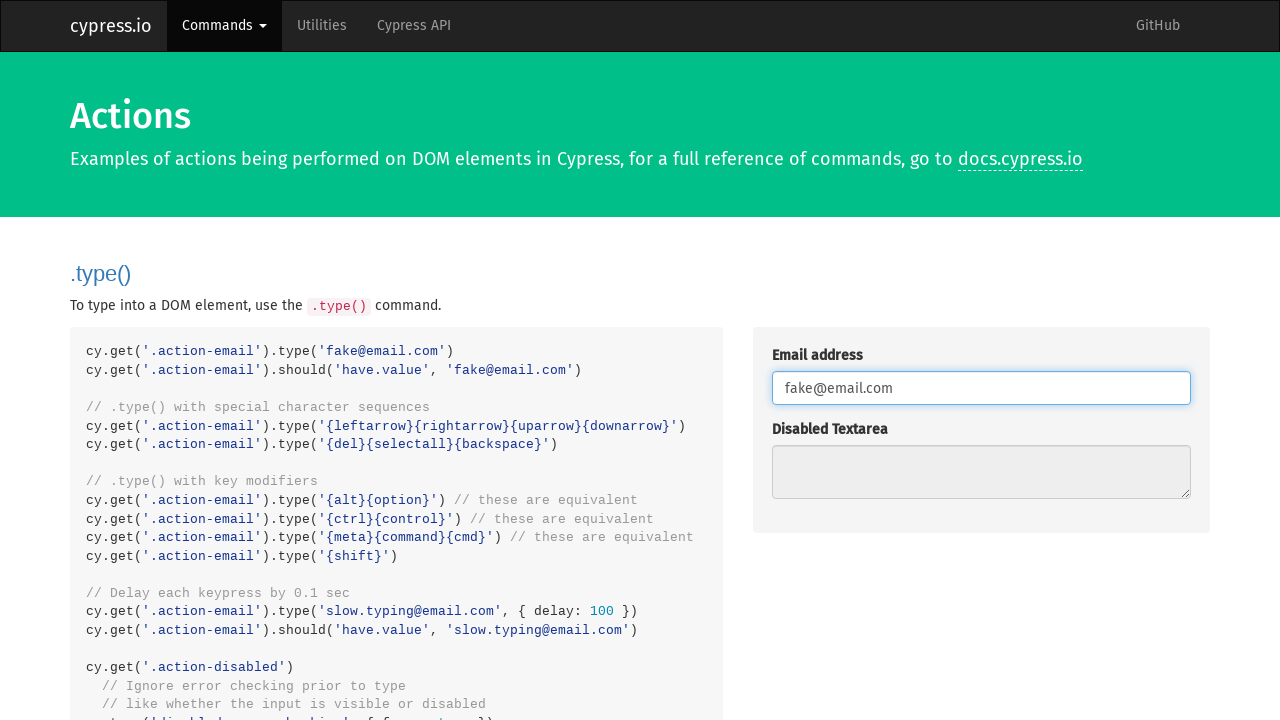

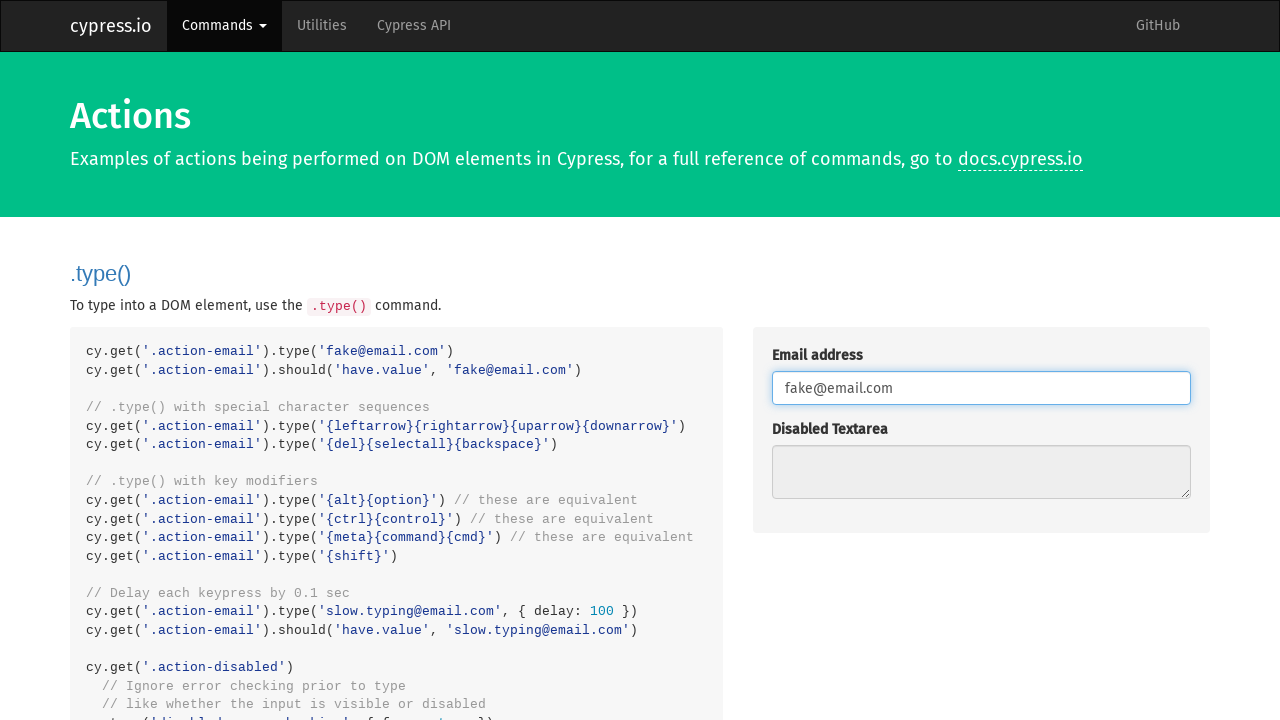